Tests checking if elements are enabled or disabled based on trip type selection

Starting URL: https://rahulshettyacademy.com/dropdownsPractise/

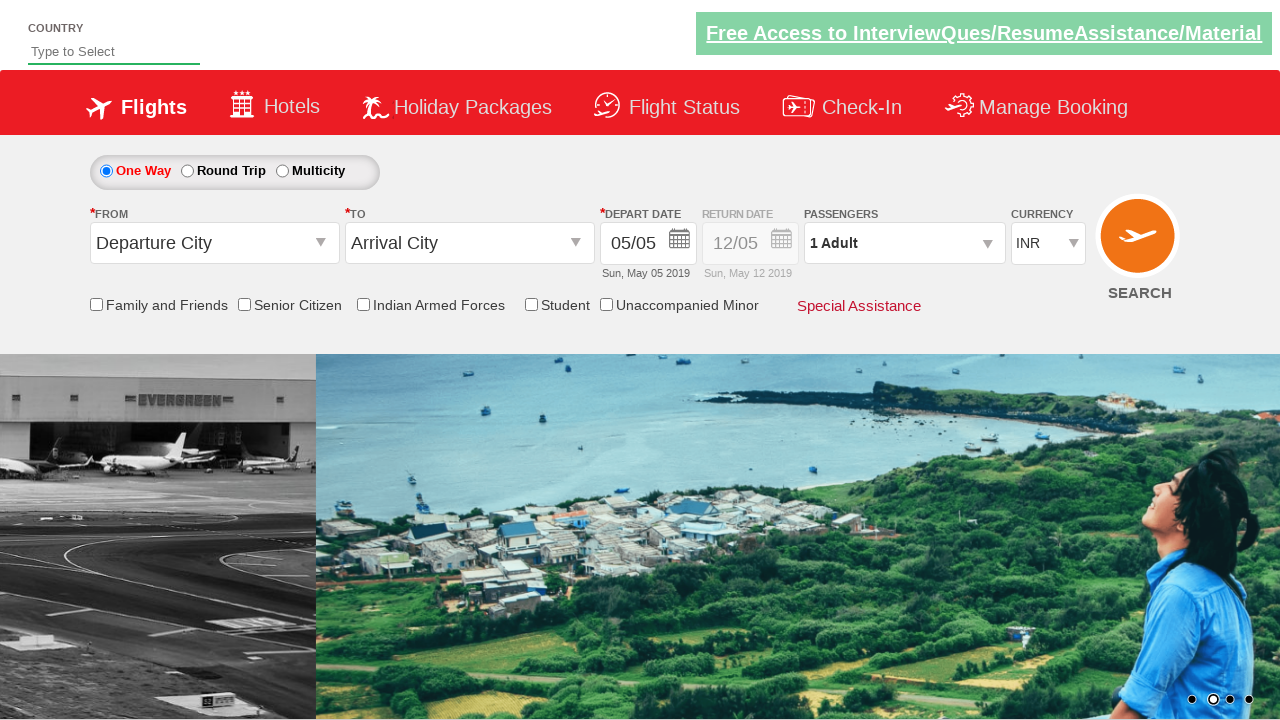

Waited for page to load with networkidle state
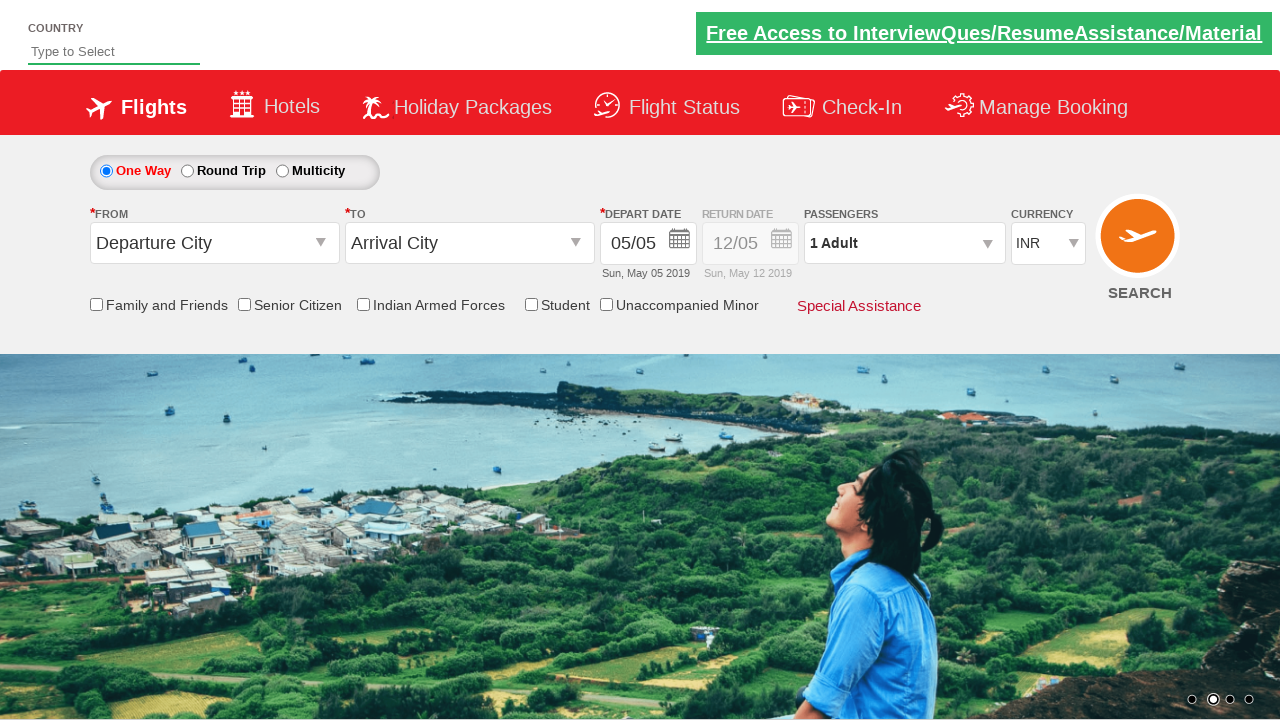

Checked if one way radio button is enabled
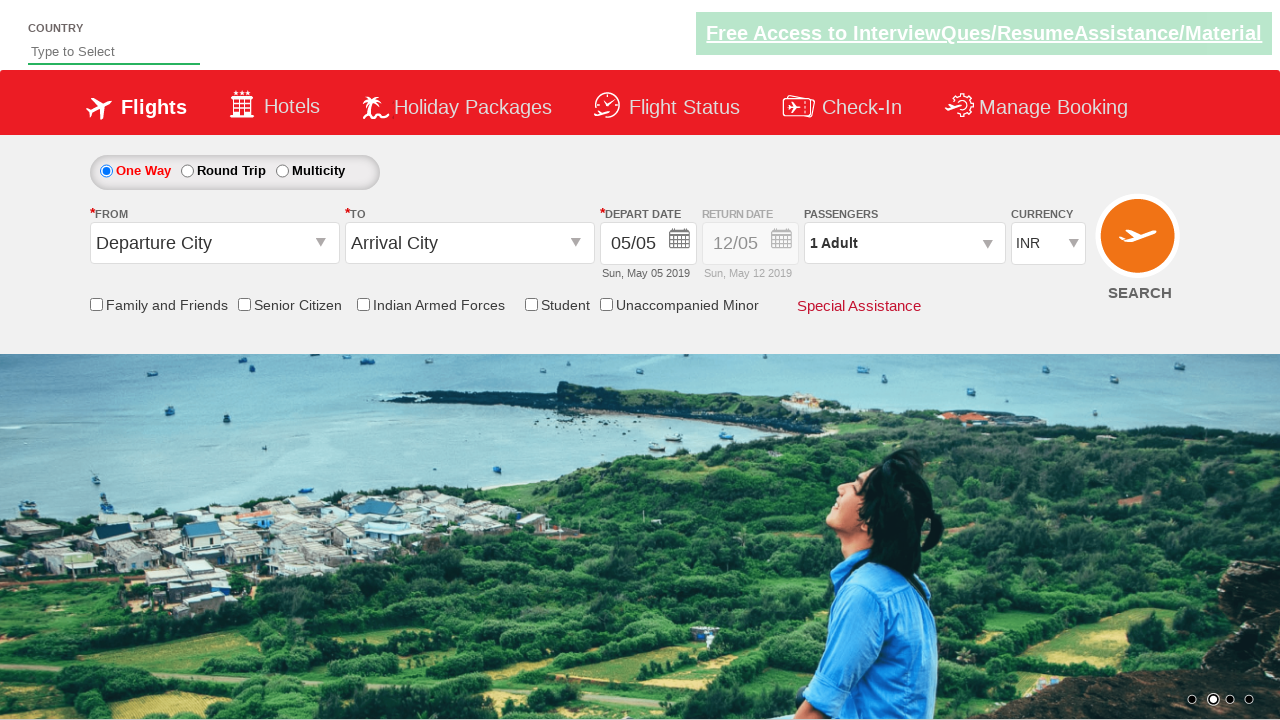

Retrieved style attribute from Div1 element
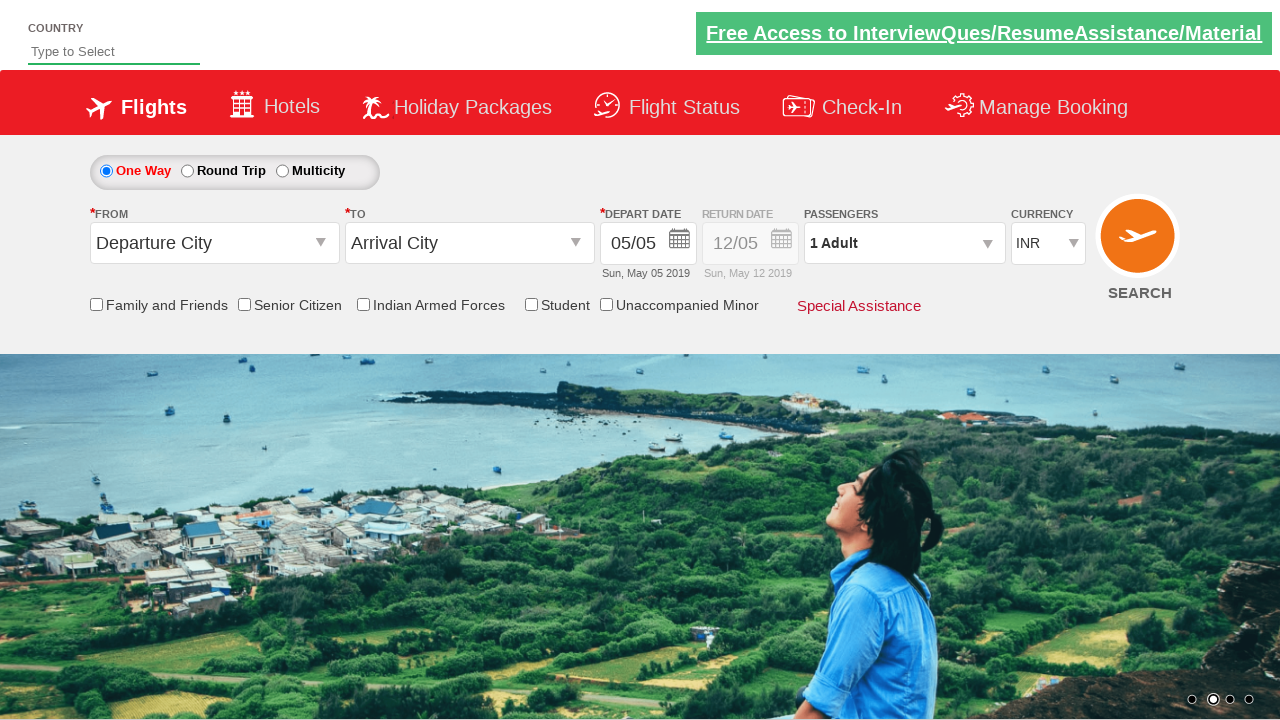

Confirmed one way trip type is selected based on div style
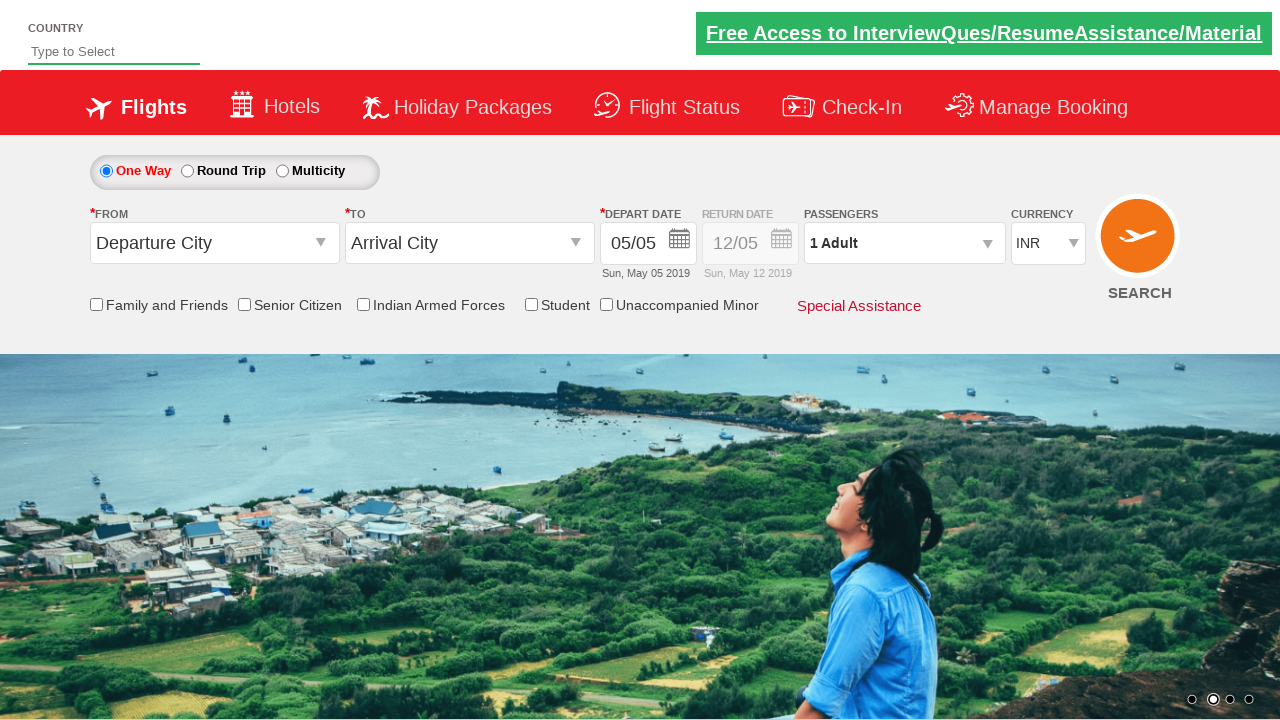

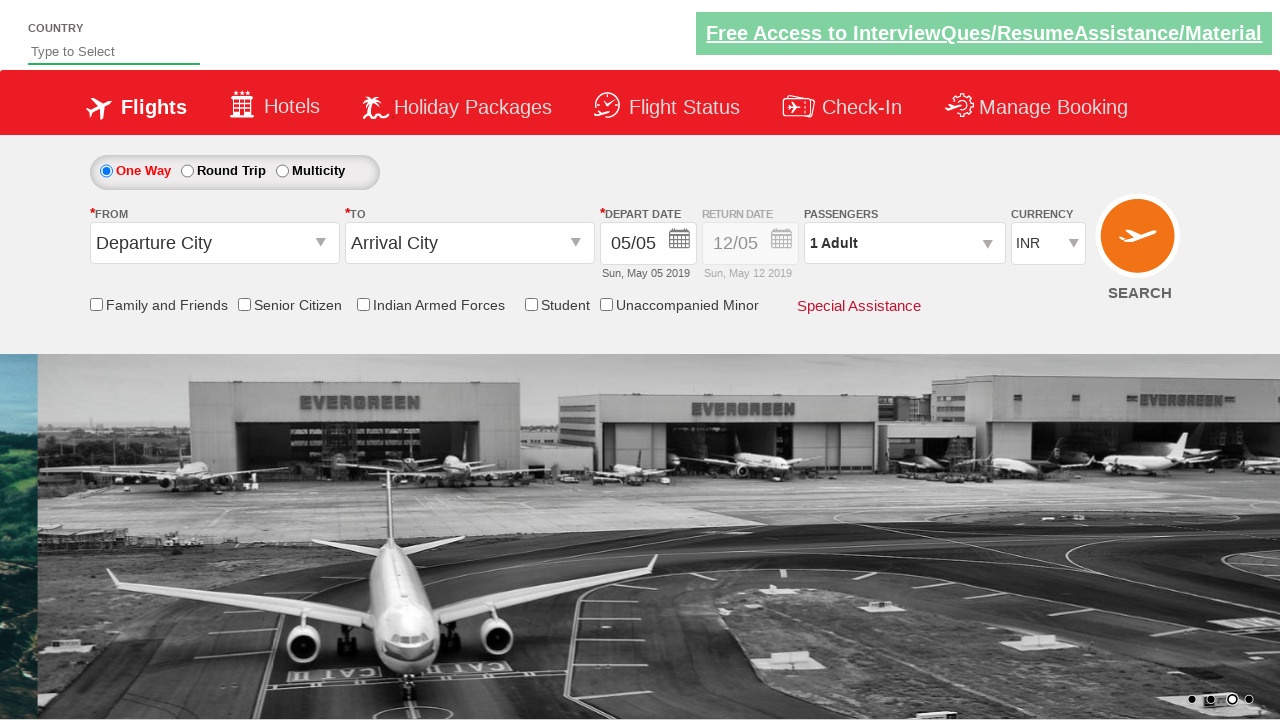